Tests checkbox functionality by locating two checkboxes and clicking each one if it is not already selected.

Starting URL: https://the-internet.herokuapp.com/checkboxes

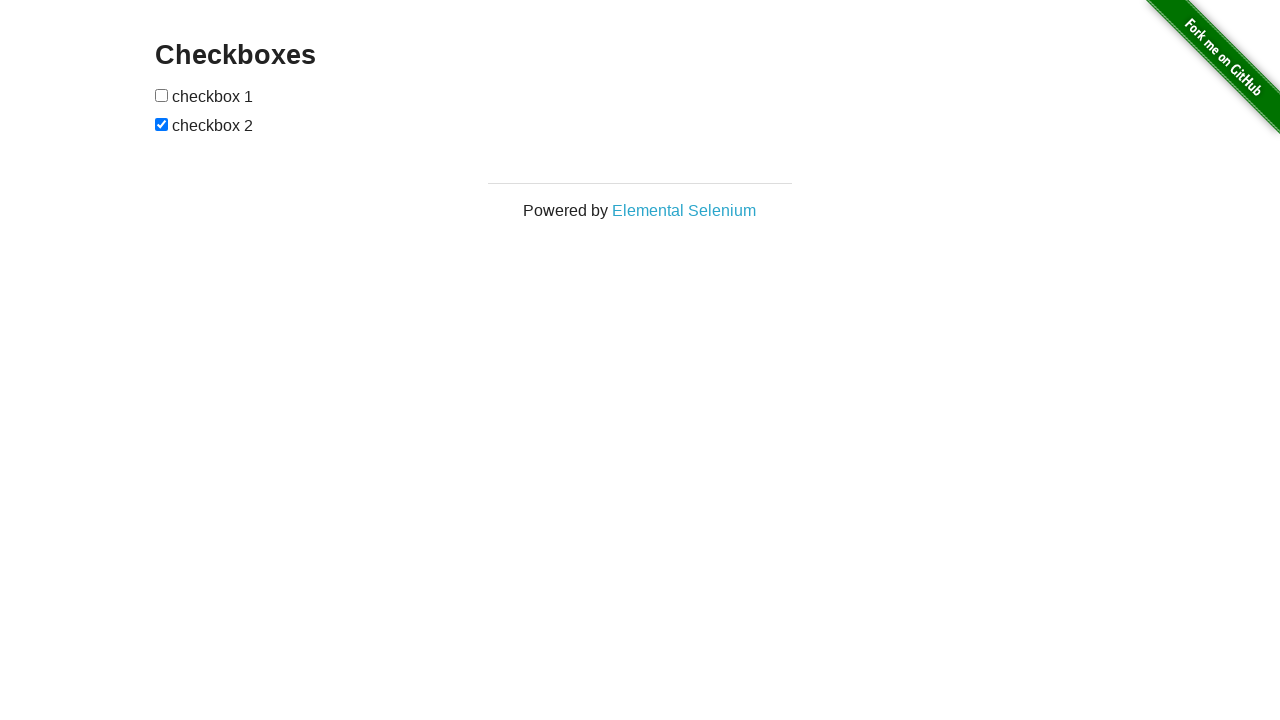

Located first checkbox element
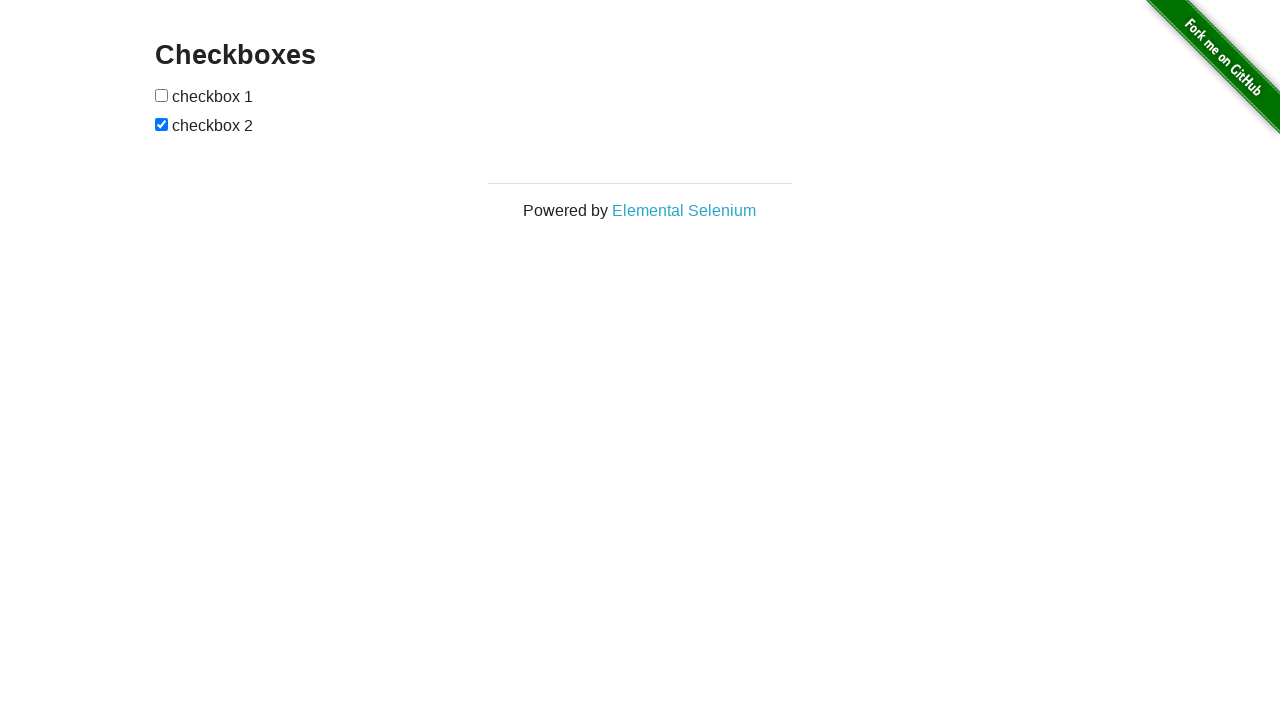

Located second checkbox element
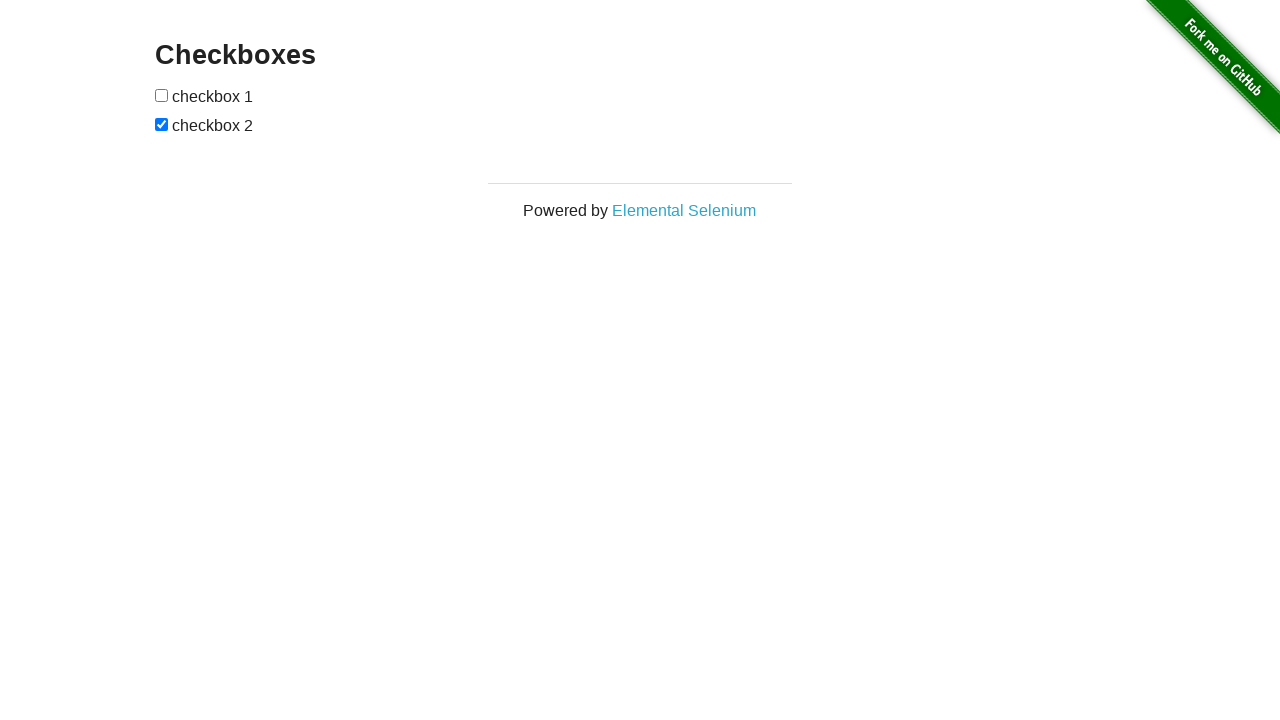

Checked first checkbox status
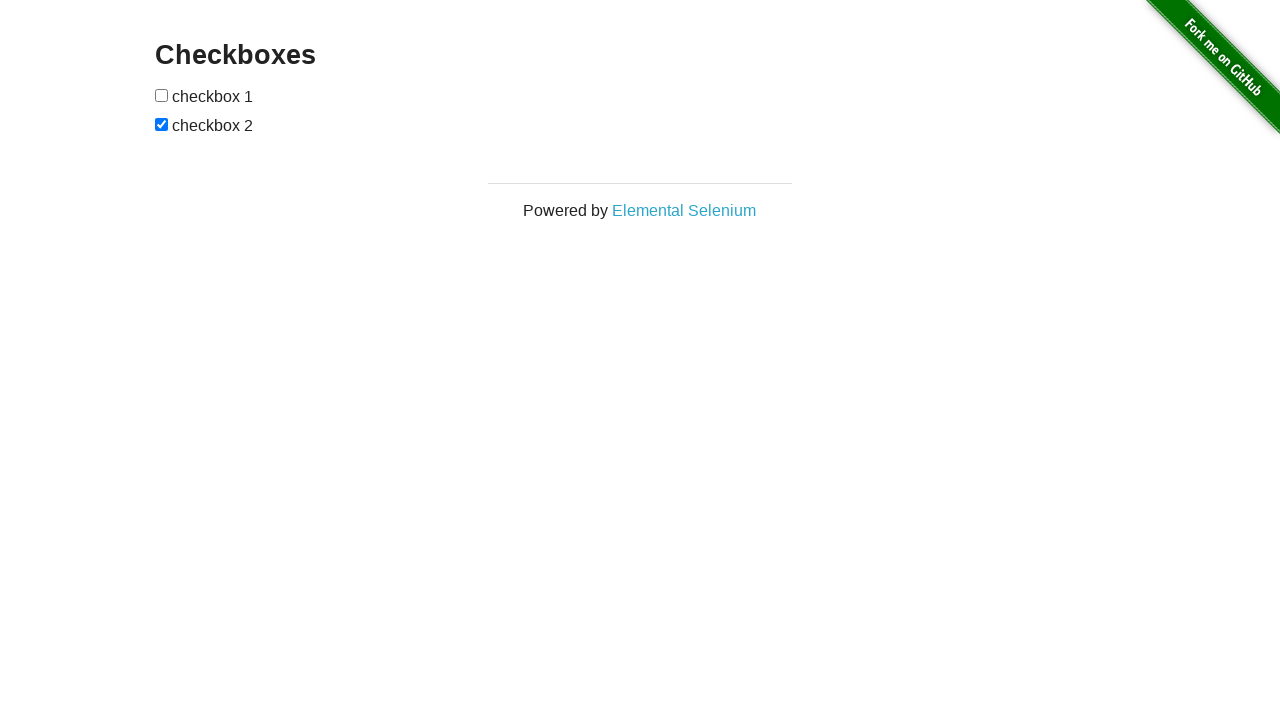

Clicked first checkbox to select it at (162, 95) on (//*[@type='checkbox'])[1]
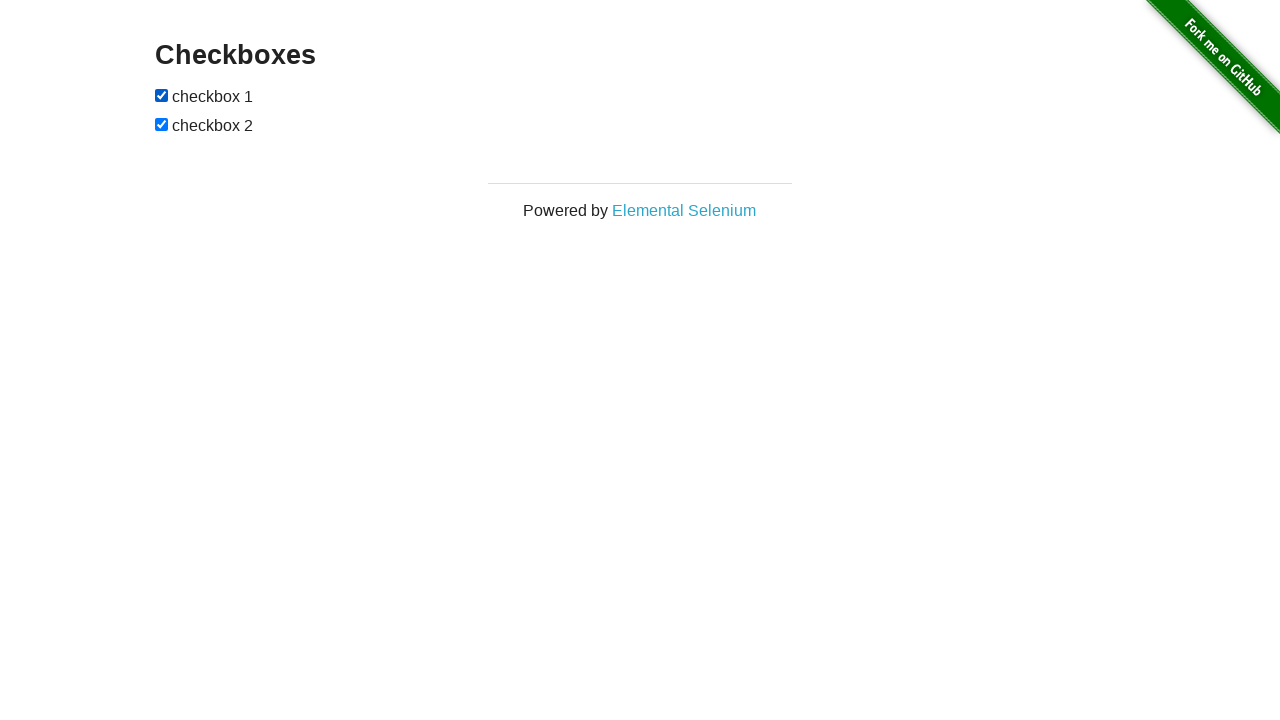

Second checkbox was already selected
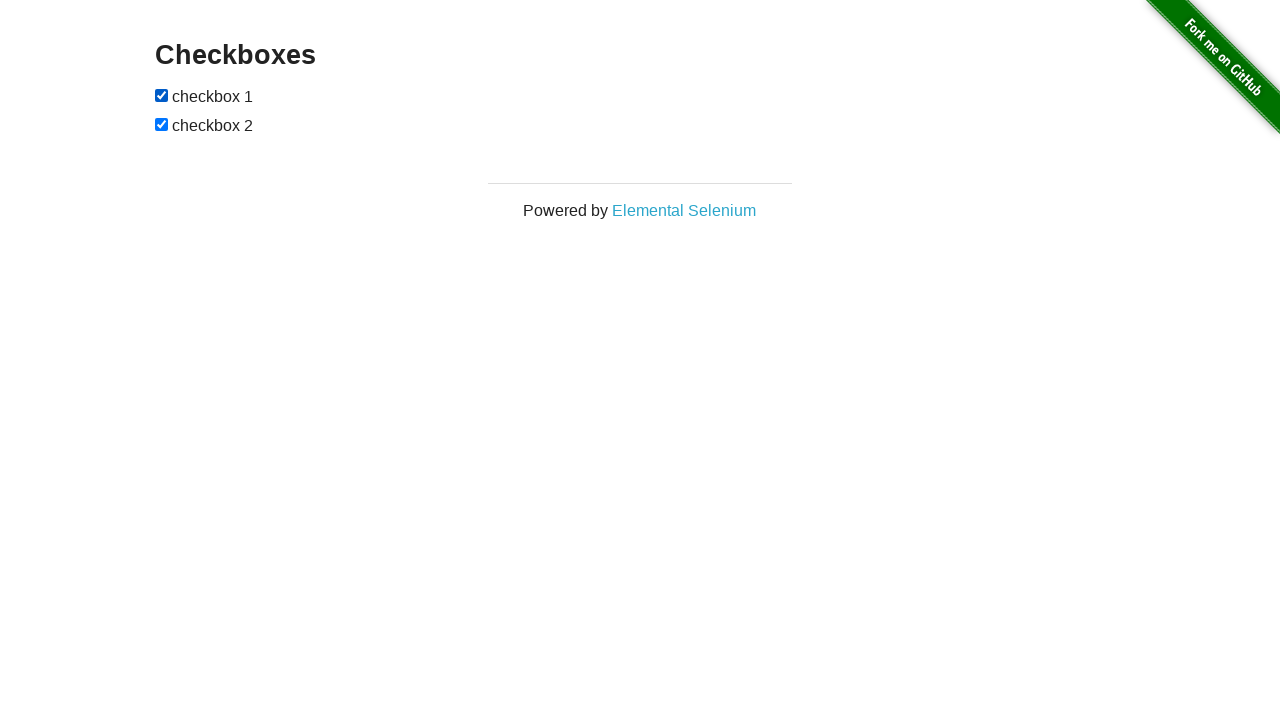

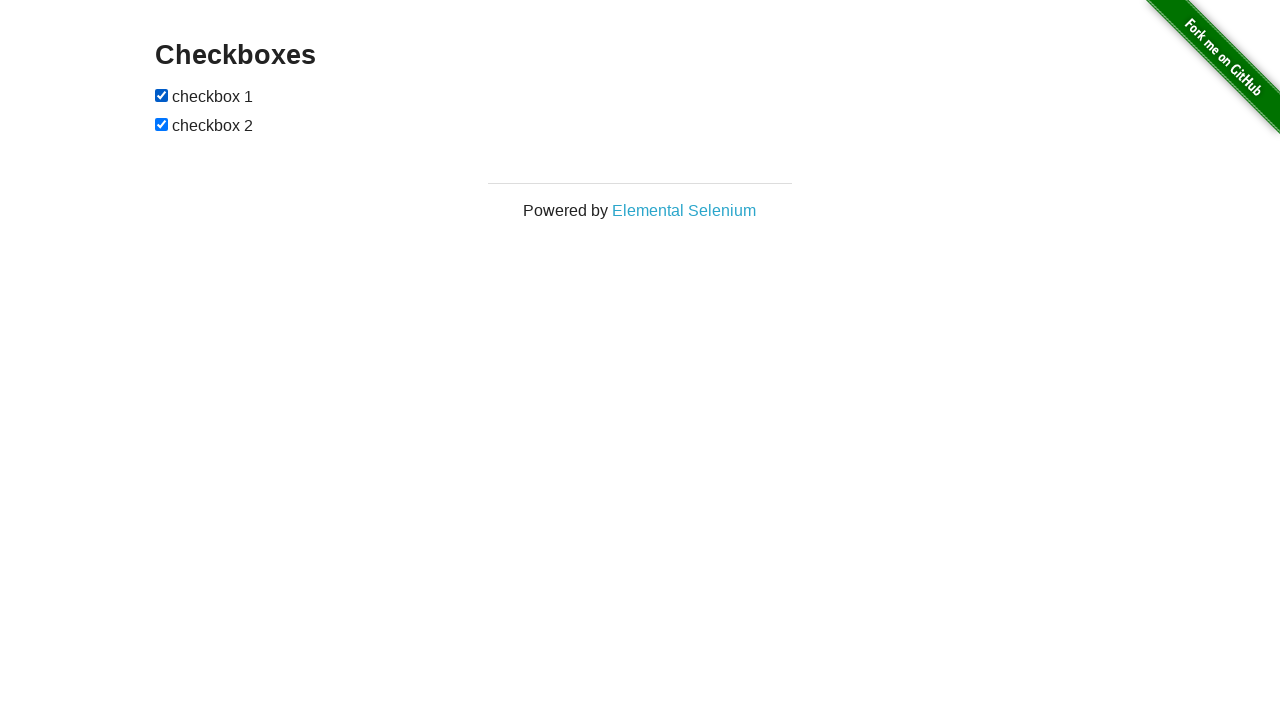